Tests clicking all four dynamic buttons in sequence using a list-based approach, waiting for each button to become clickable before clicking.

Starting URL: https://testpages.herokuapp.com/styled/dynamic-buttons-disabled.html

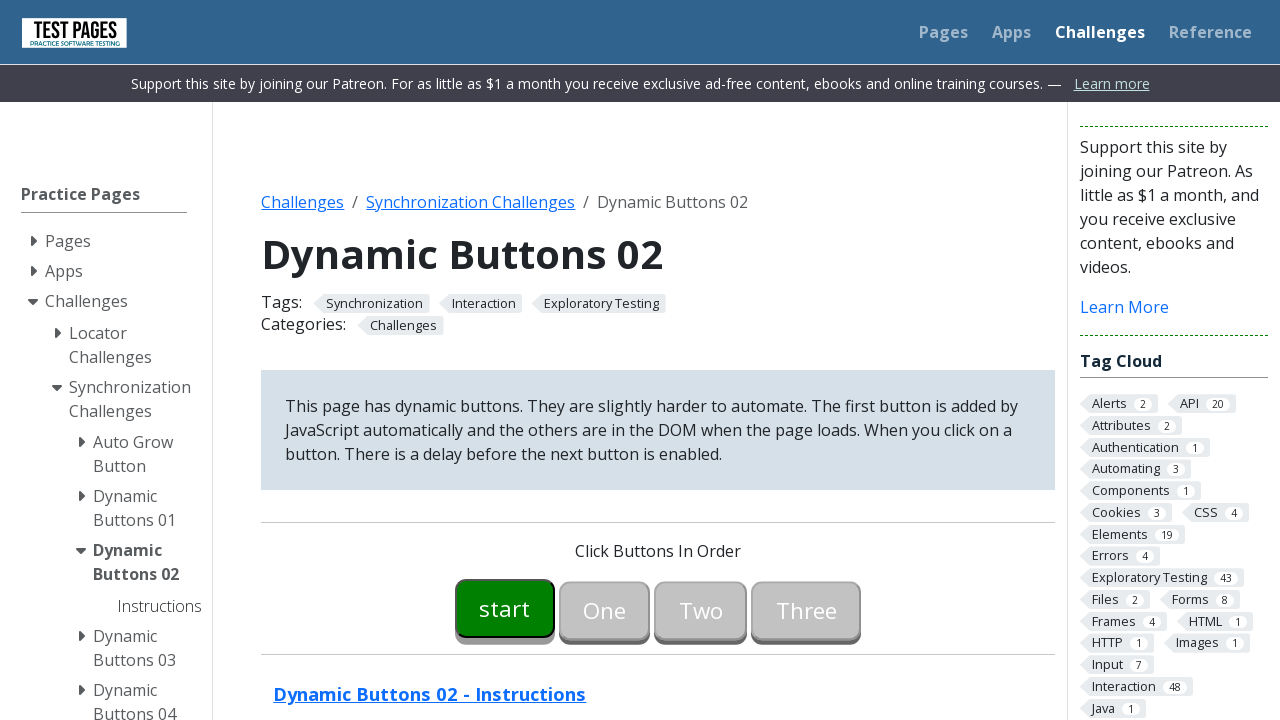

All 4 buttons are now present in the DOM
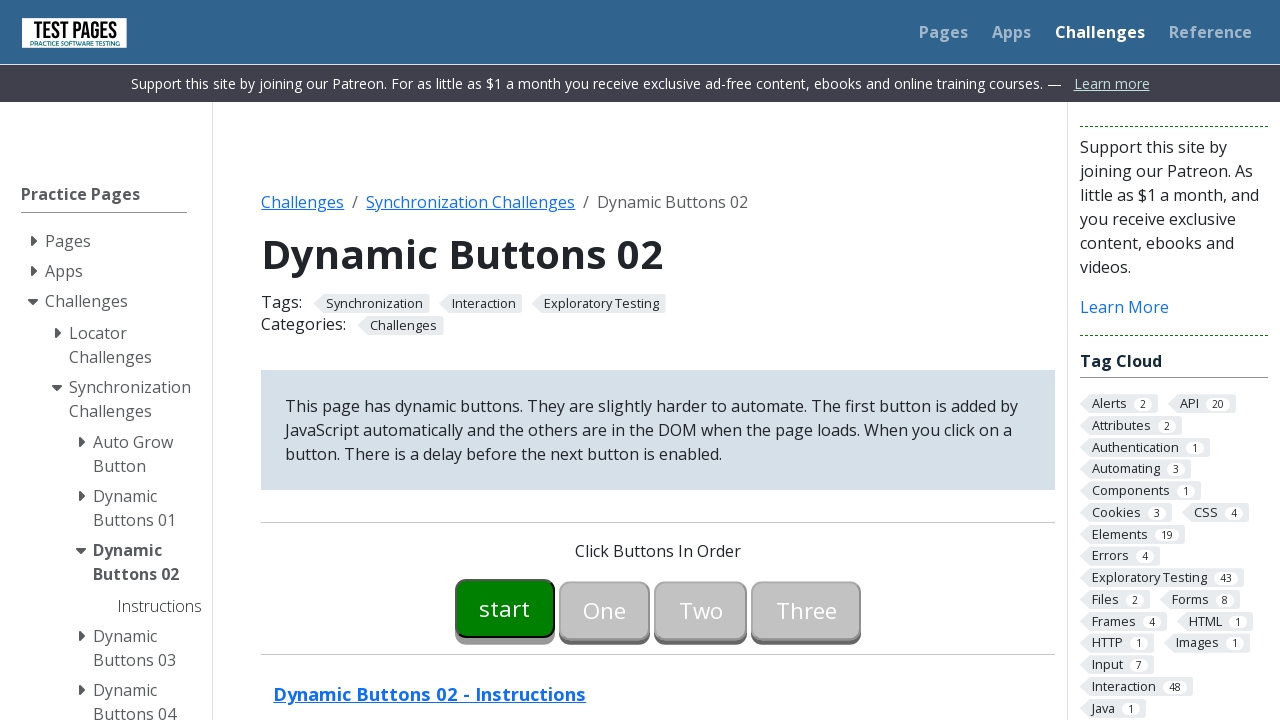

Button 00 is now enabled and clickable
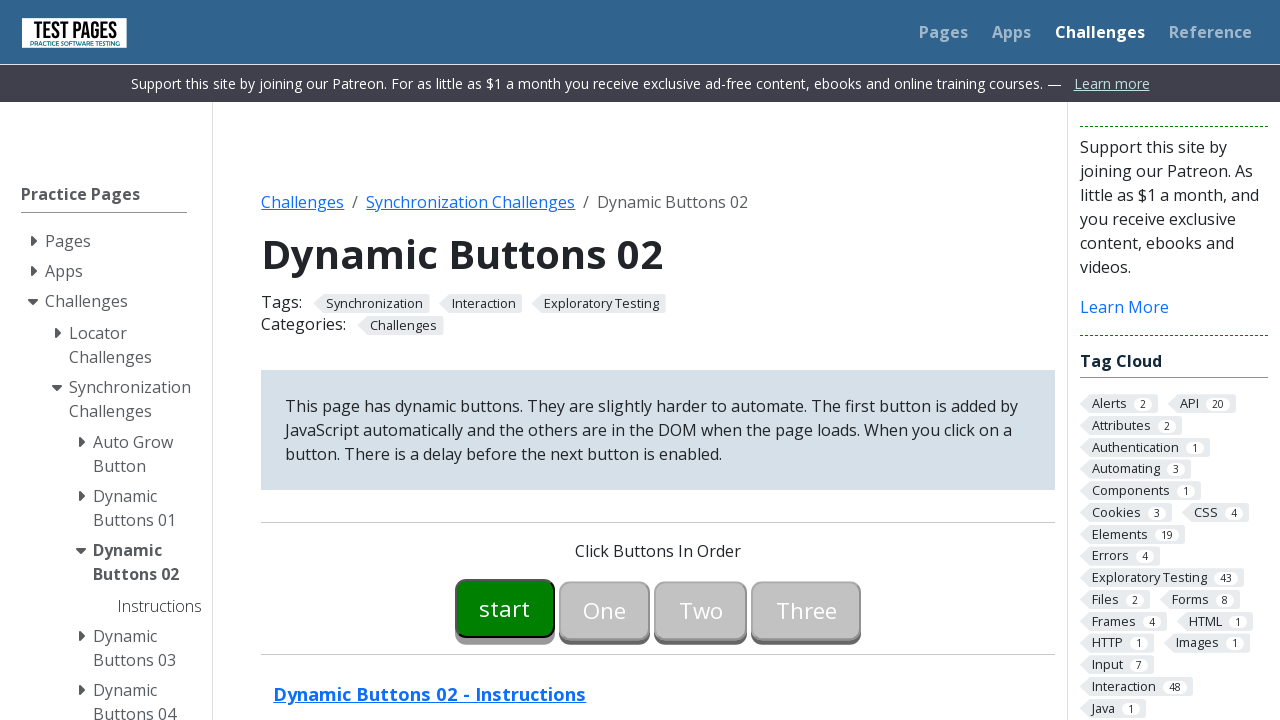

Clicked button 00 at (505, 608) on #button00
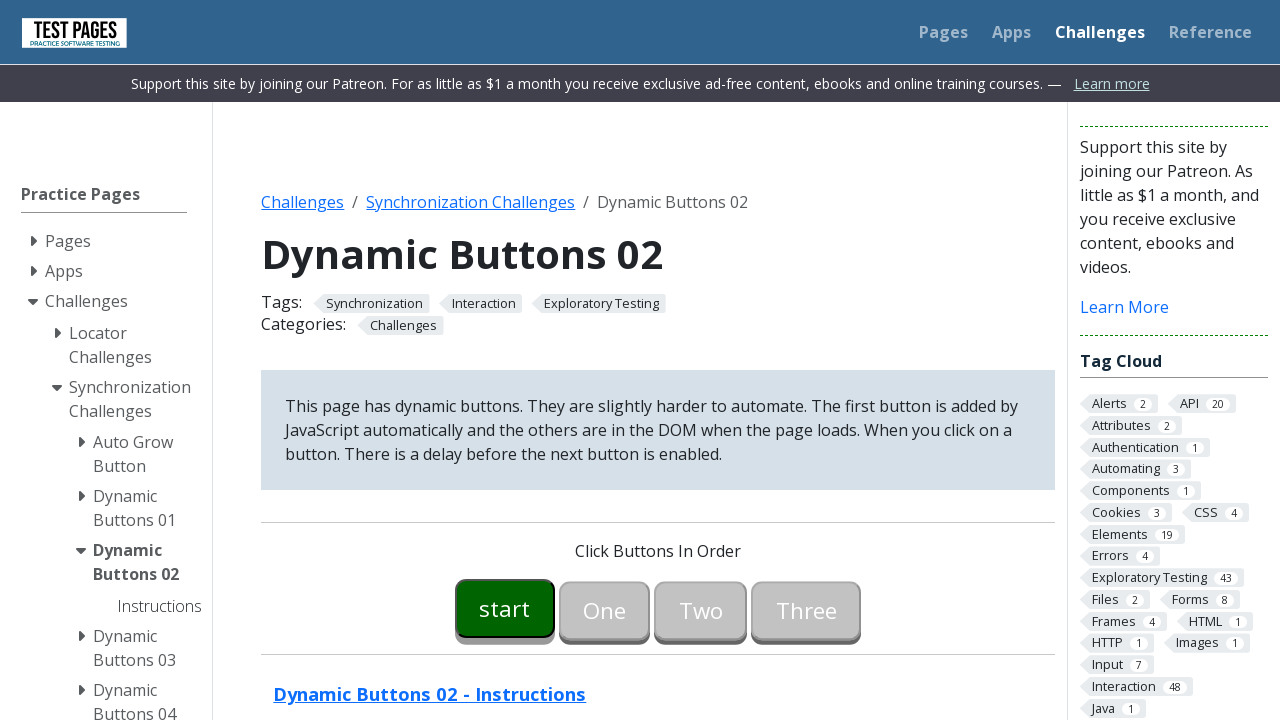

Button 01 is now enabled and clickable
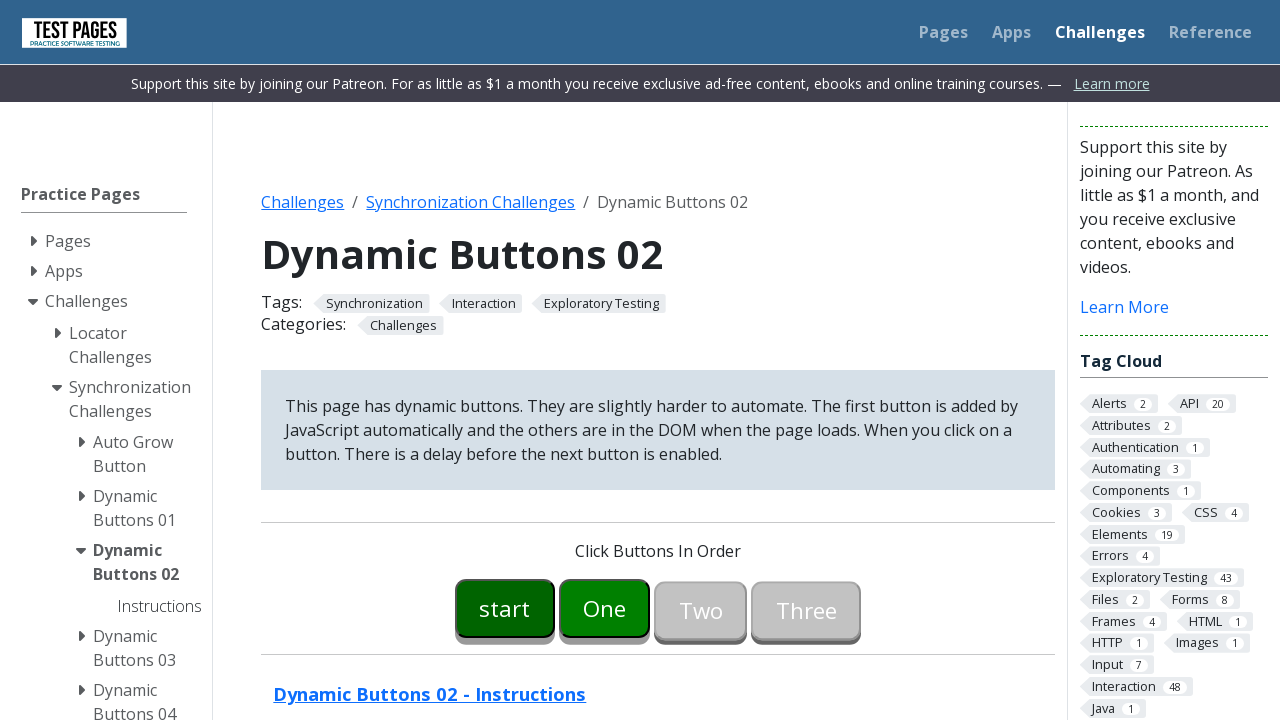

Clicked button 01 at (605, 608) on #button01
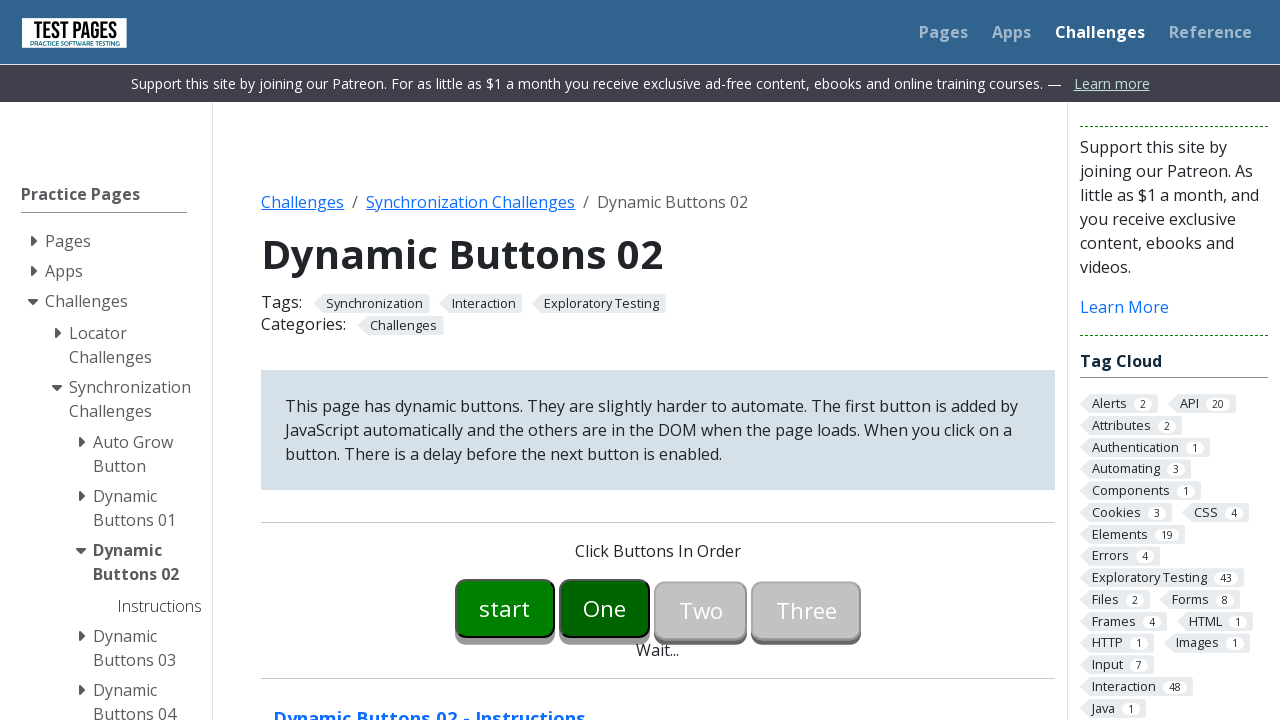

Button 02 is now enabled and clickable
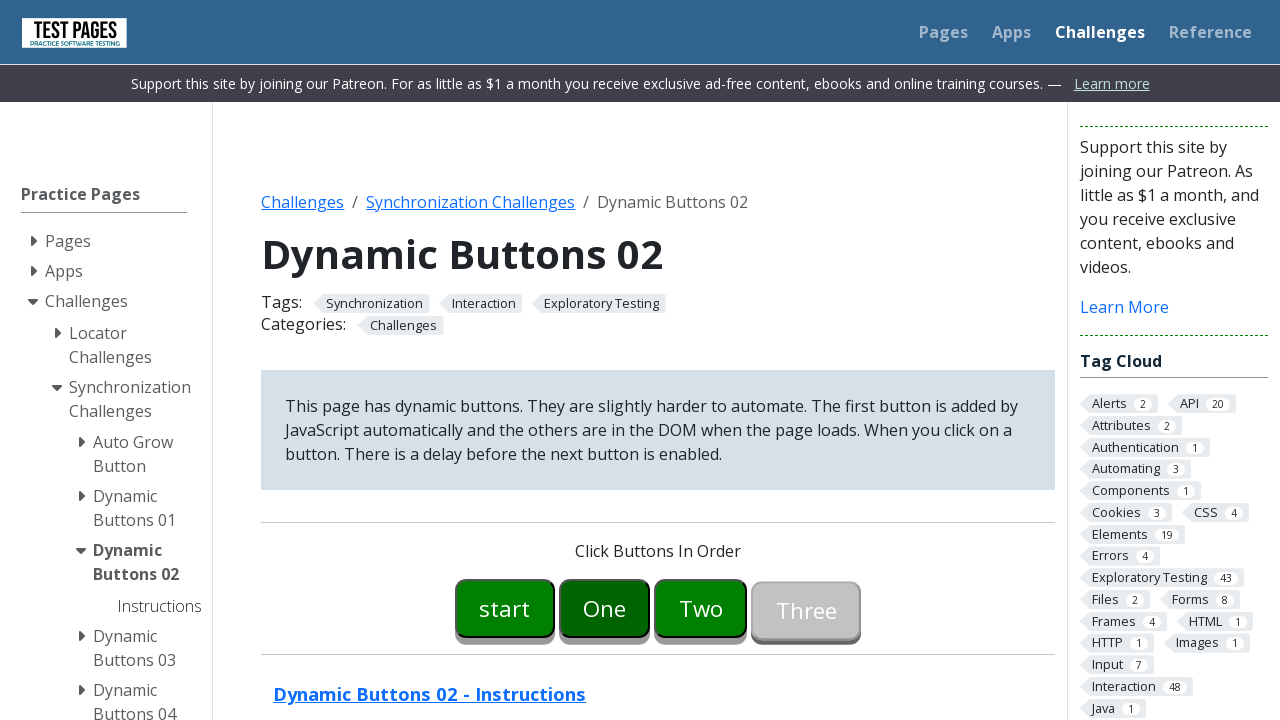

Clicked button 02 at (701, 608) on #button02
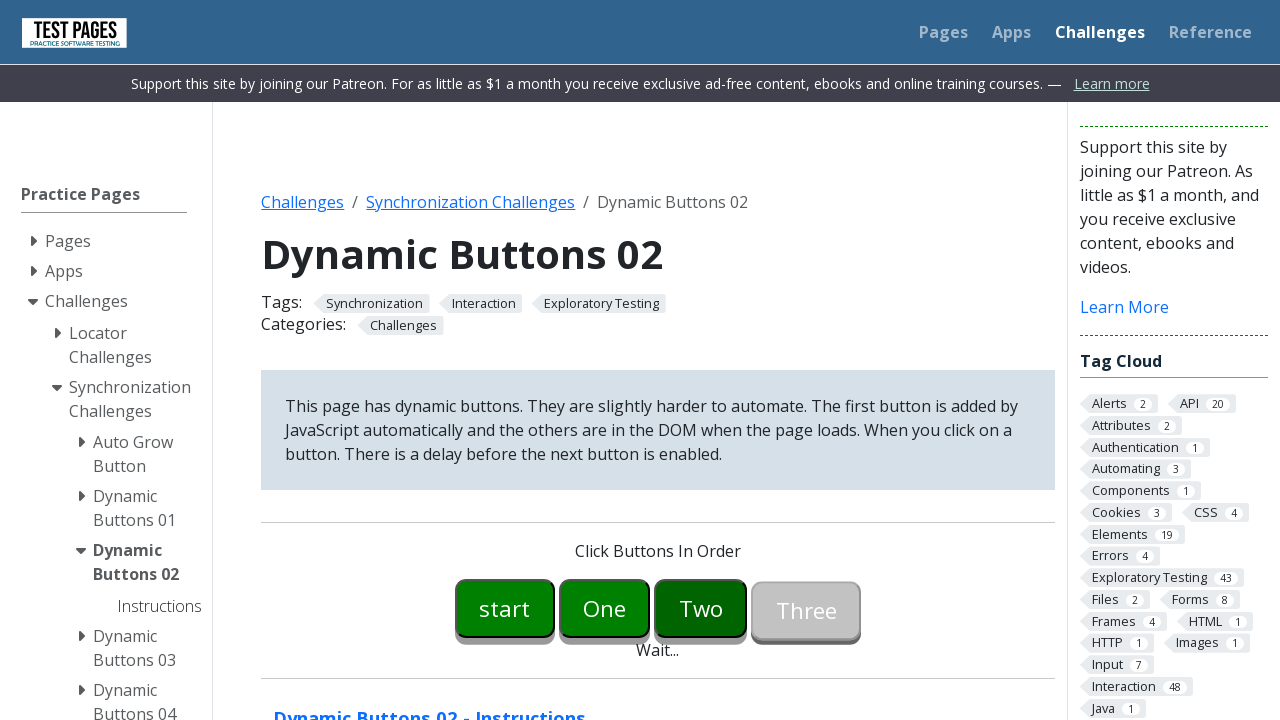

Button 03 is now enabled and clickable
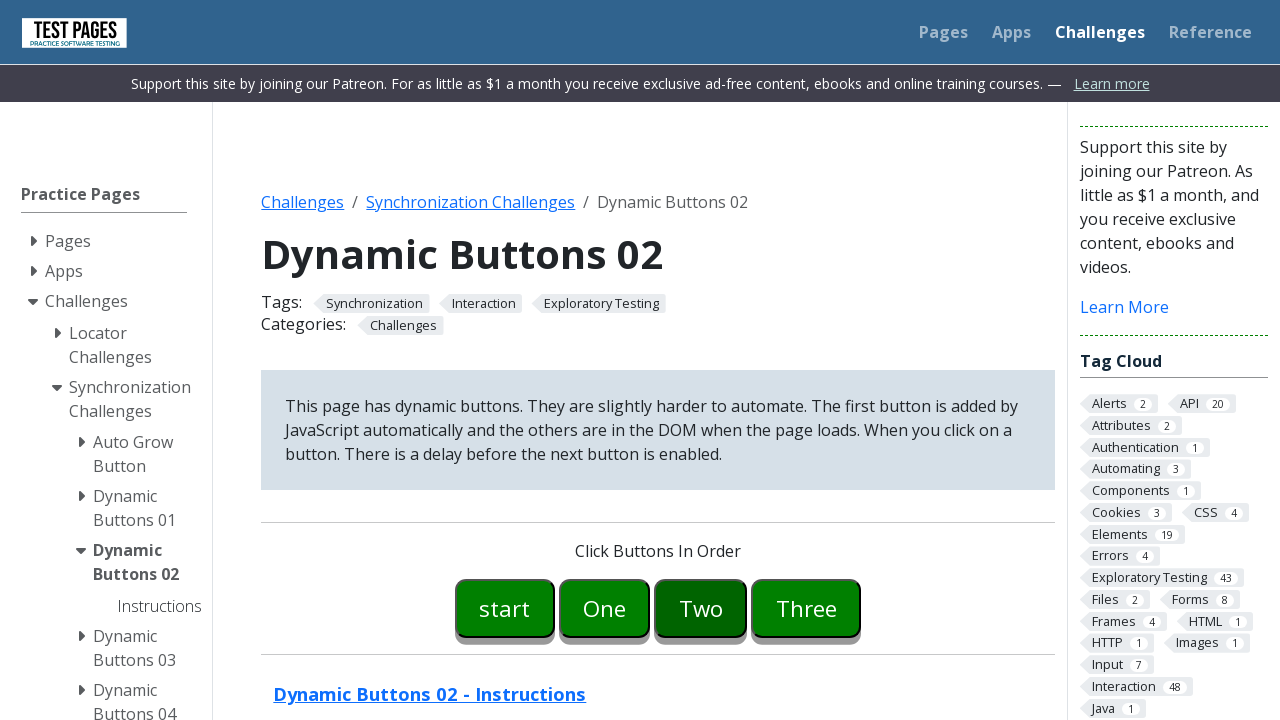

Clicked button 03 at (806, 608) on #button03
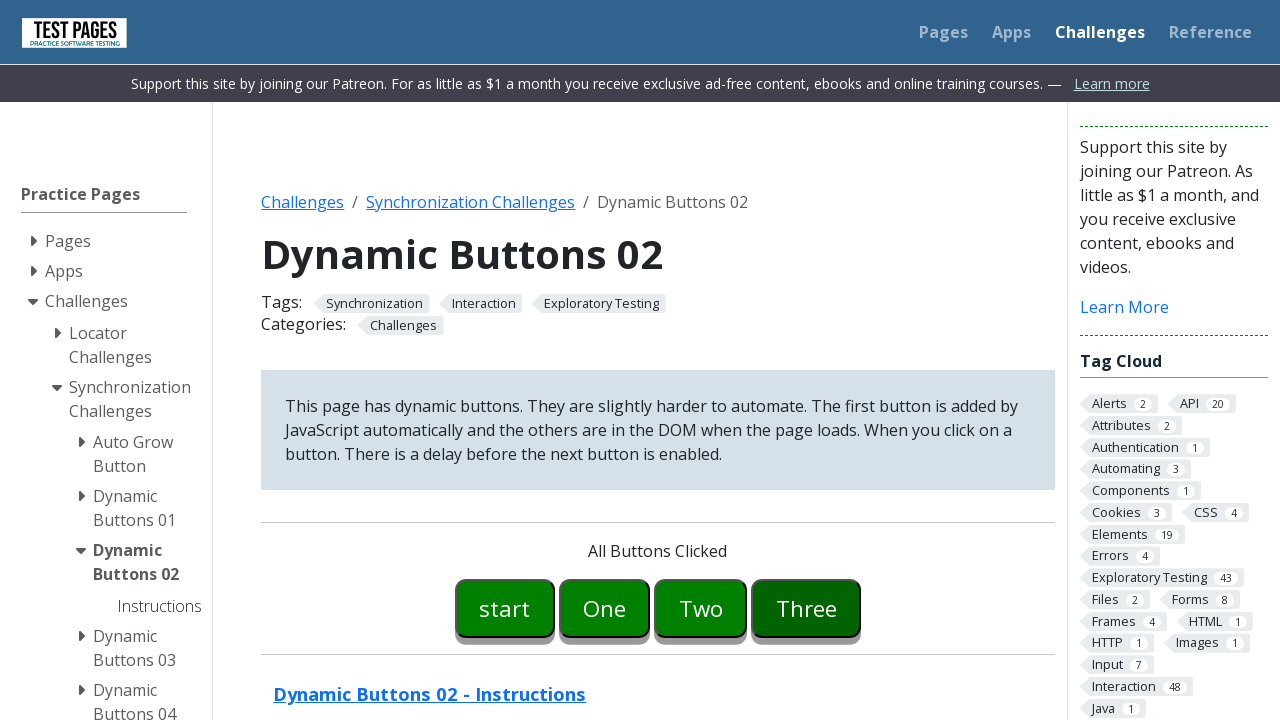

Located the success message element
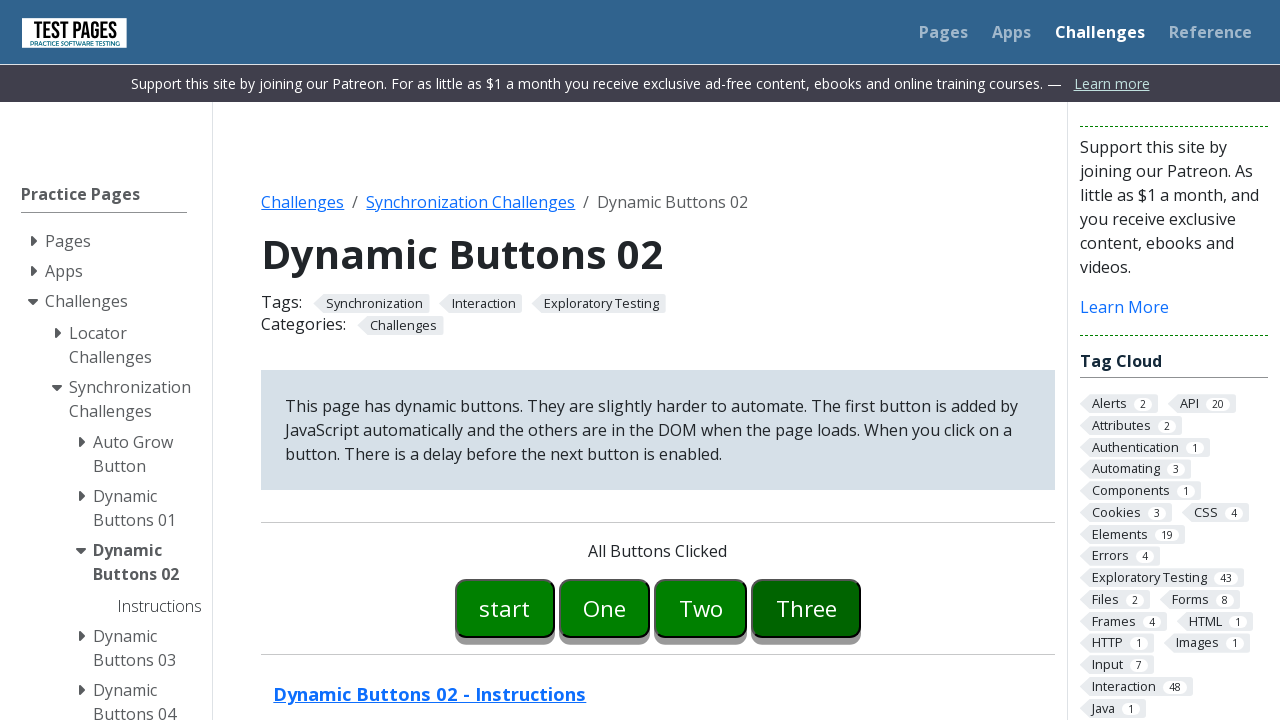

Verified that success message displays 'All Buttons Clicked'
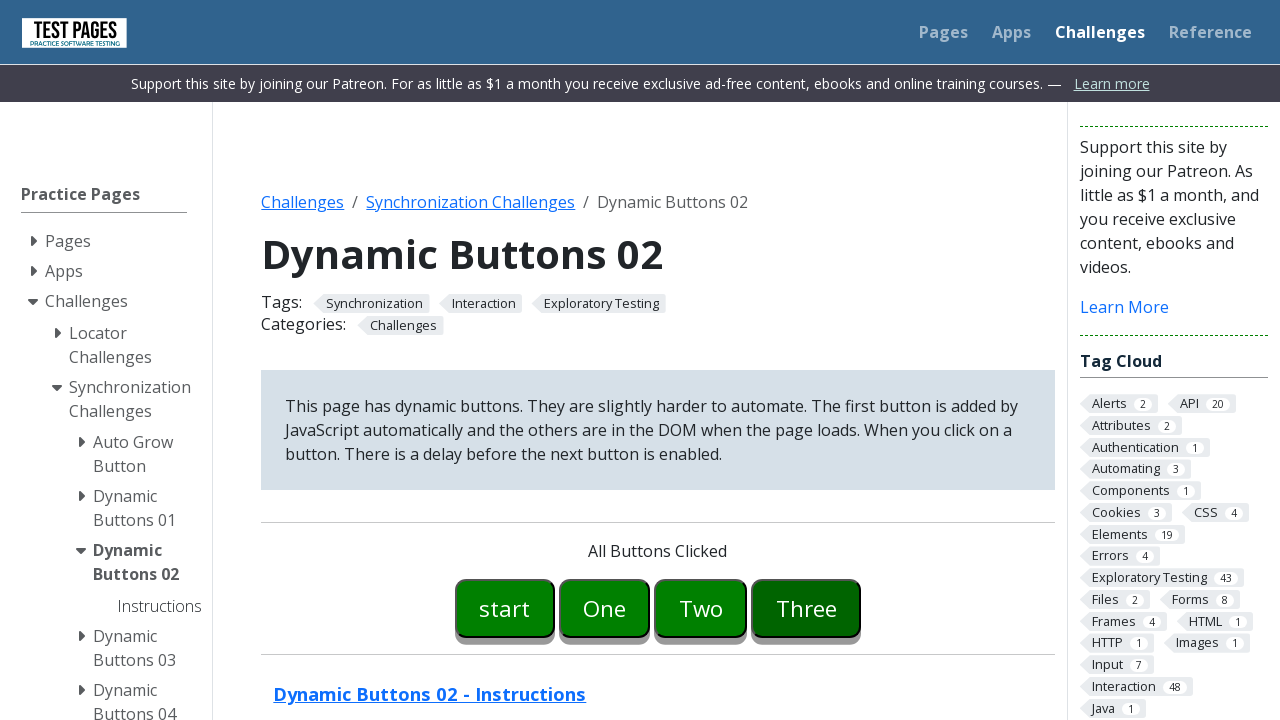

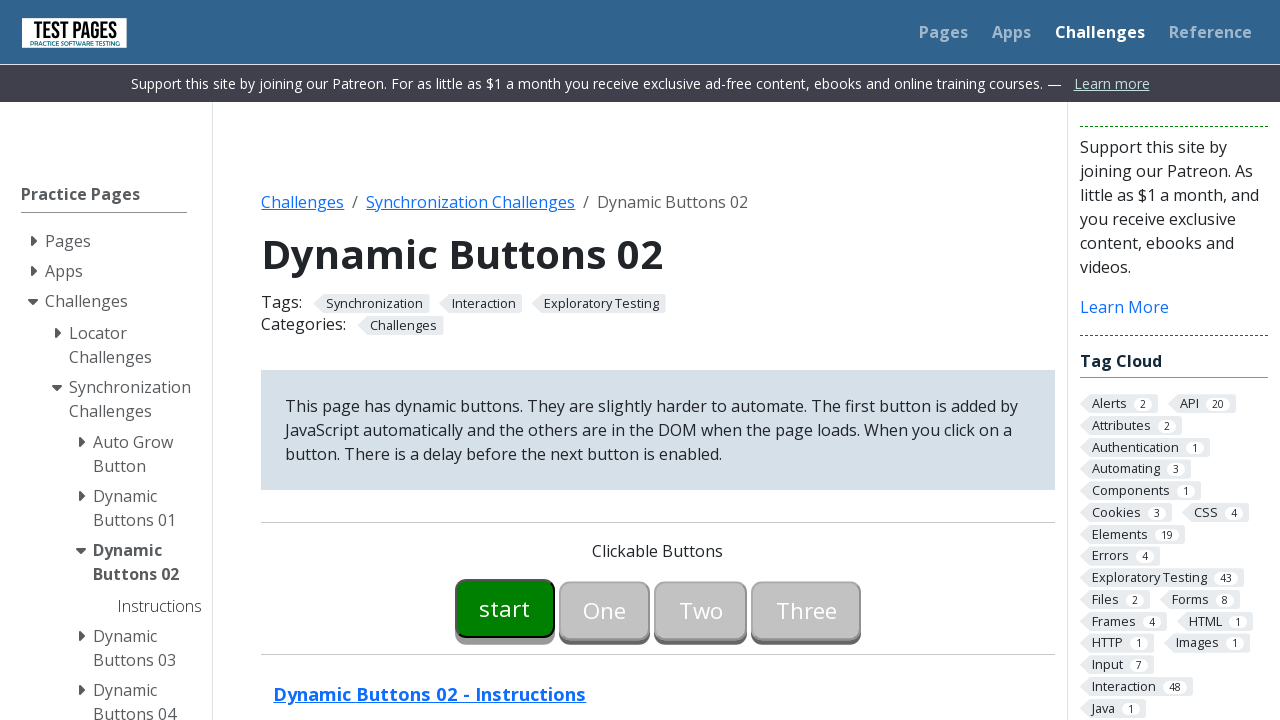